Tests dropdown selection functionality by selecting currency options using different methods (by index, visible text, and value), then interacts with a passenger count widget by clicking to increment adult passengers.

Starting URL: https://rahulshettyacademy.com/dropdownsPractise/

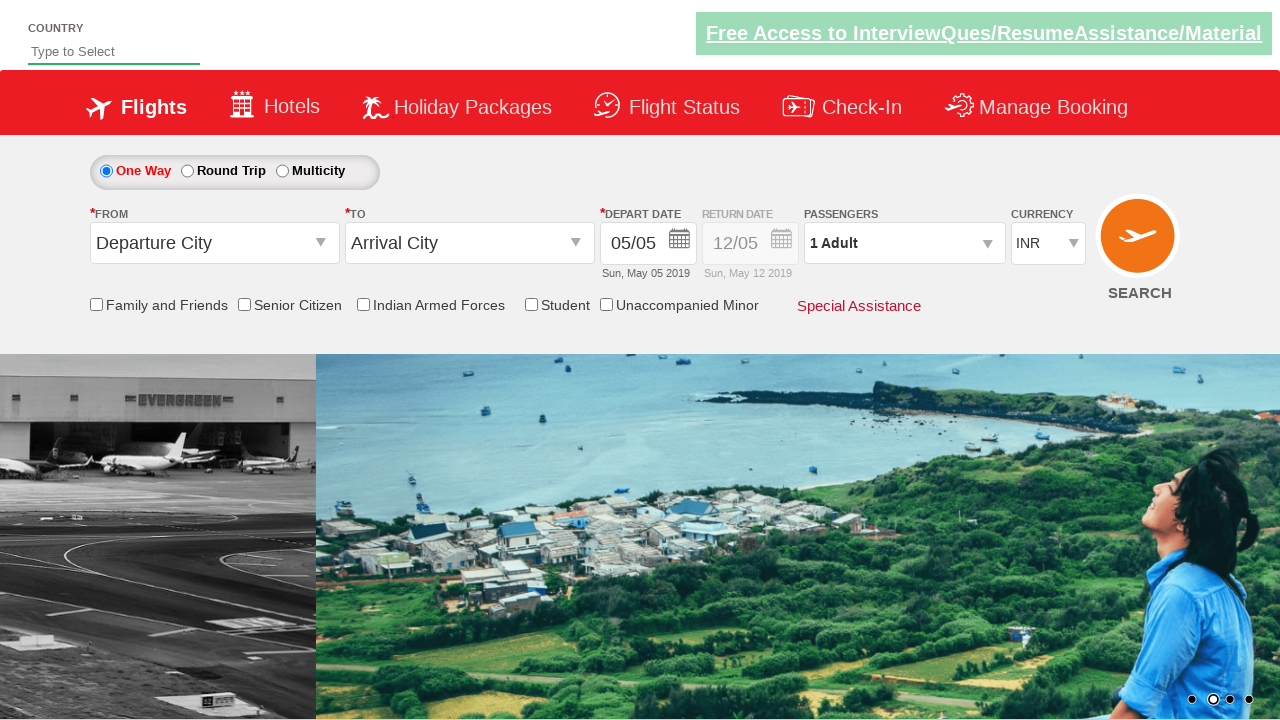

Selected currency dropdown by index 3 on #ctl00_mainContent_DropDownListCurrency
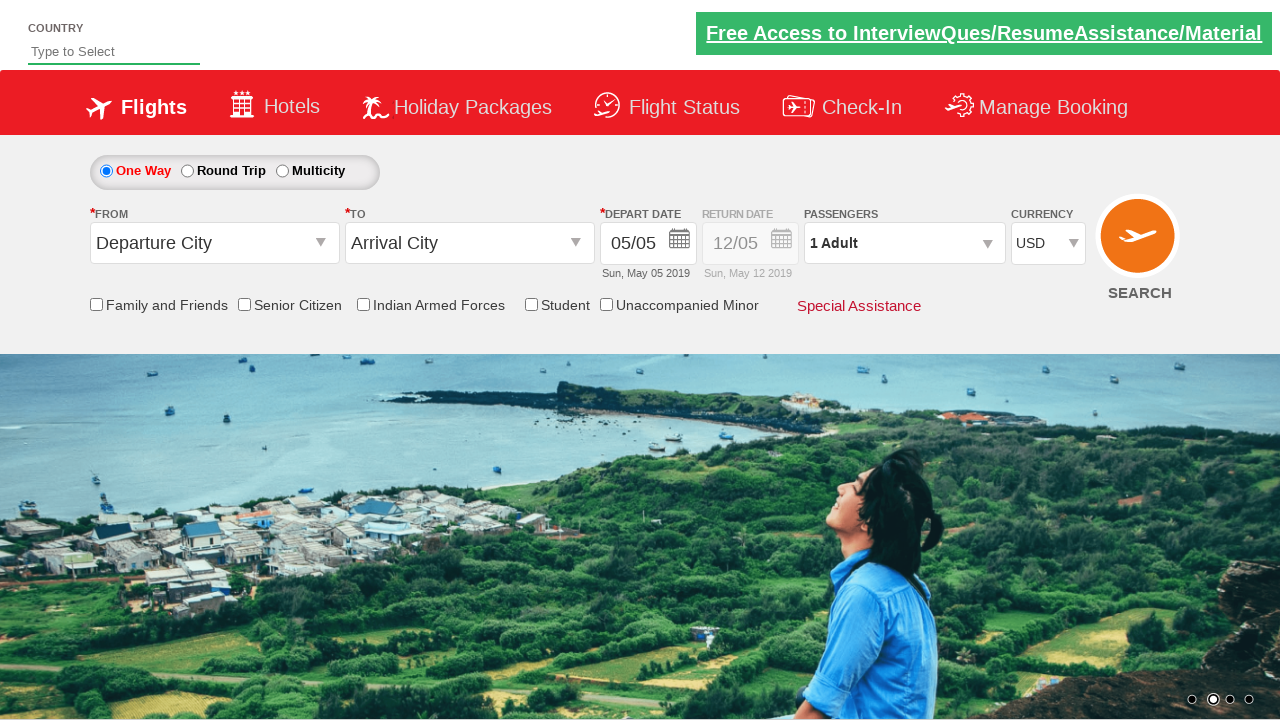

Selected currency 'AED' from dropdown by visible text on #ctl00_mainContent_DropDownListCurrency
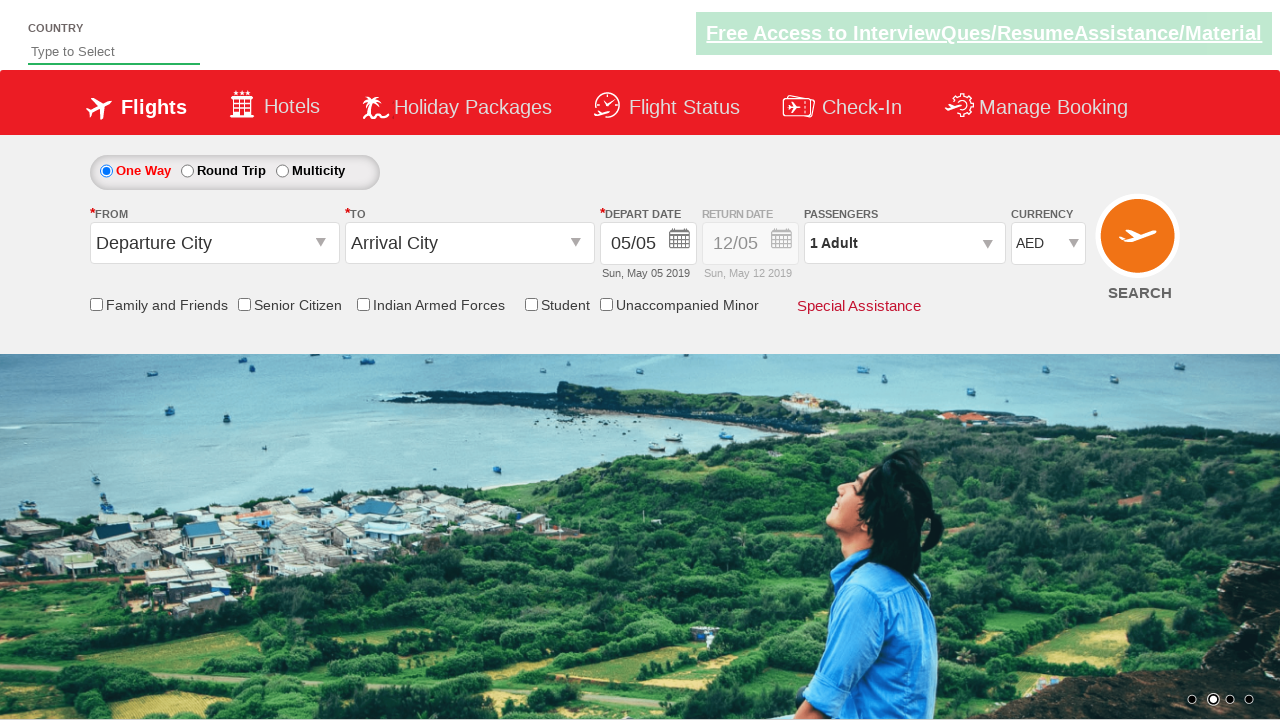

Selected currency 'INR' from dropdown by value on #ctl00_mainContent_DropDownListCurrency
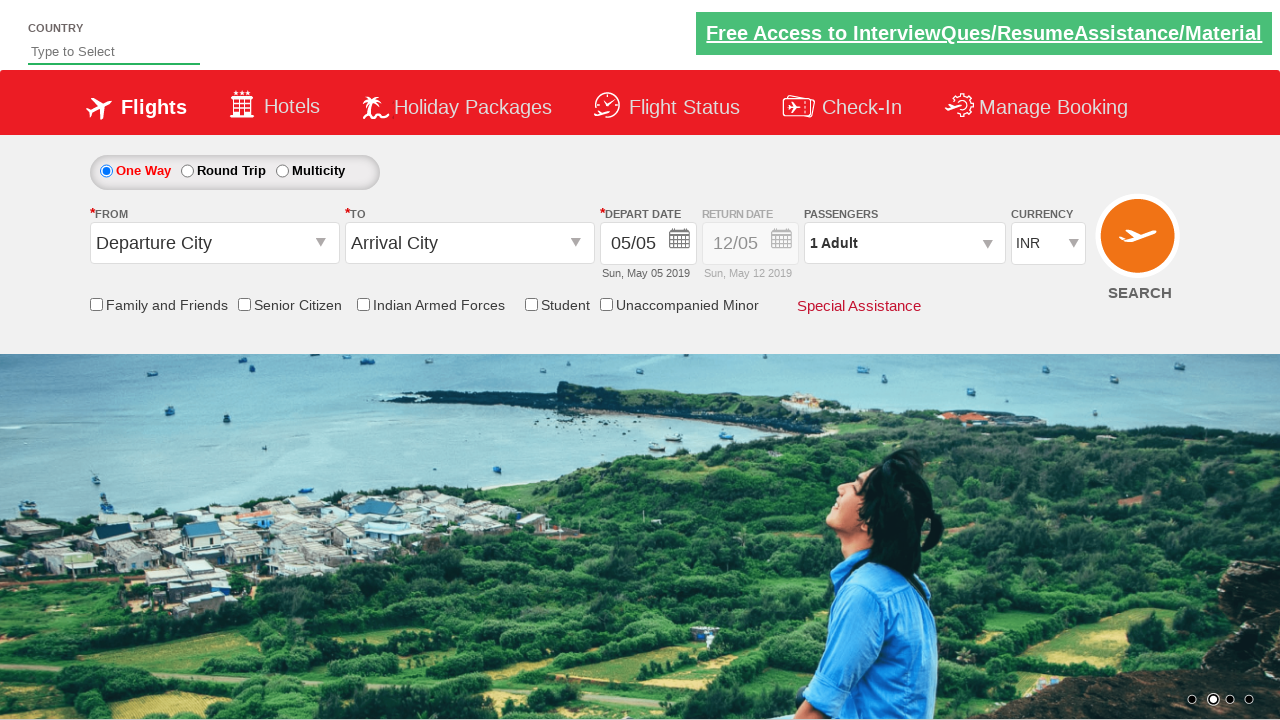

Clicked on passenger info dropdown to open it at (904, 243) on #divpaxinfo
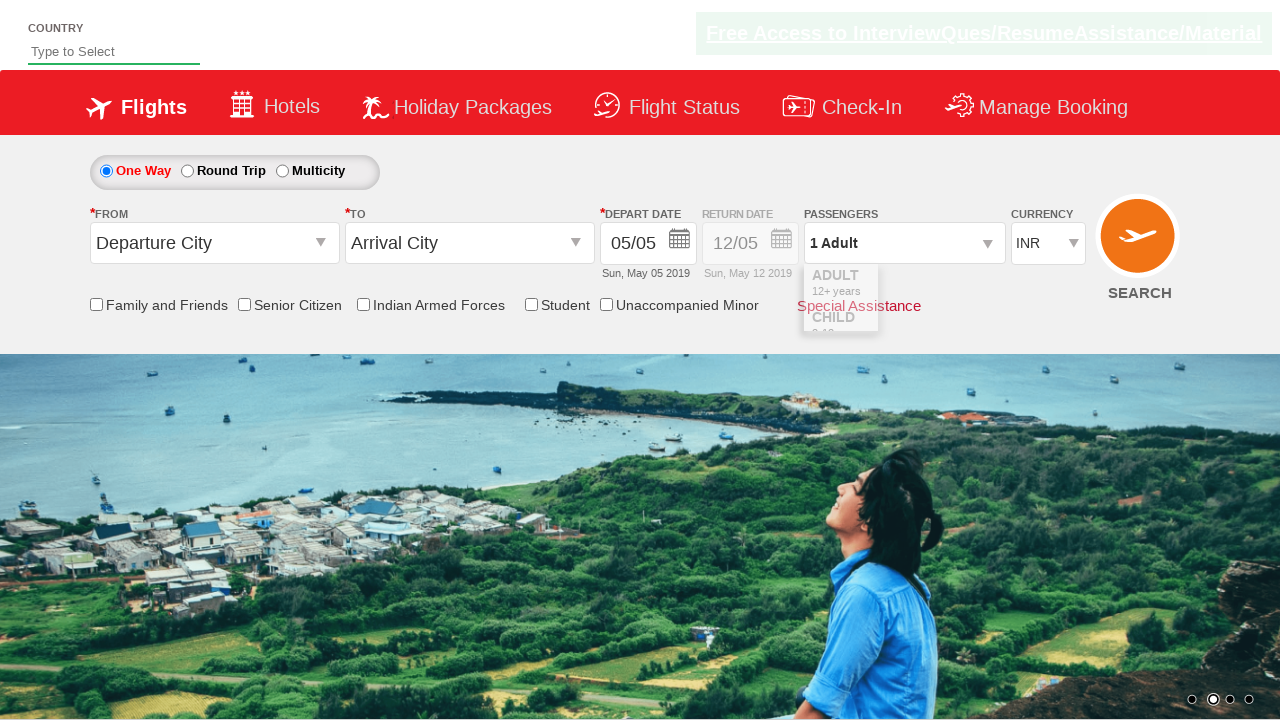

Waited 2000ms for dropdown to be visible
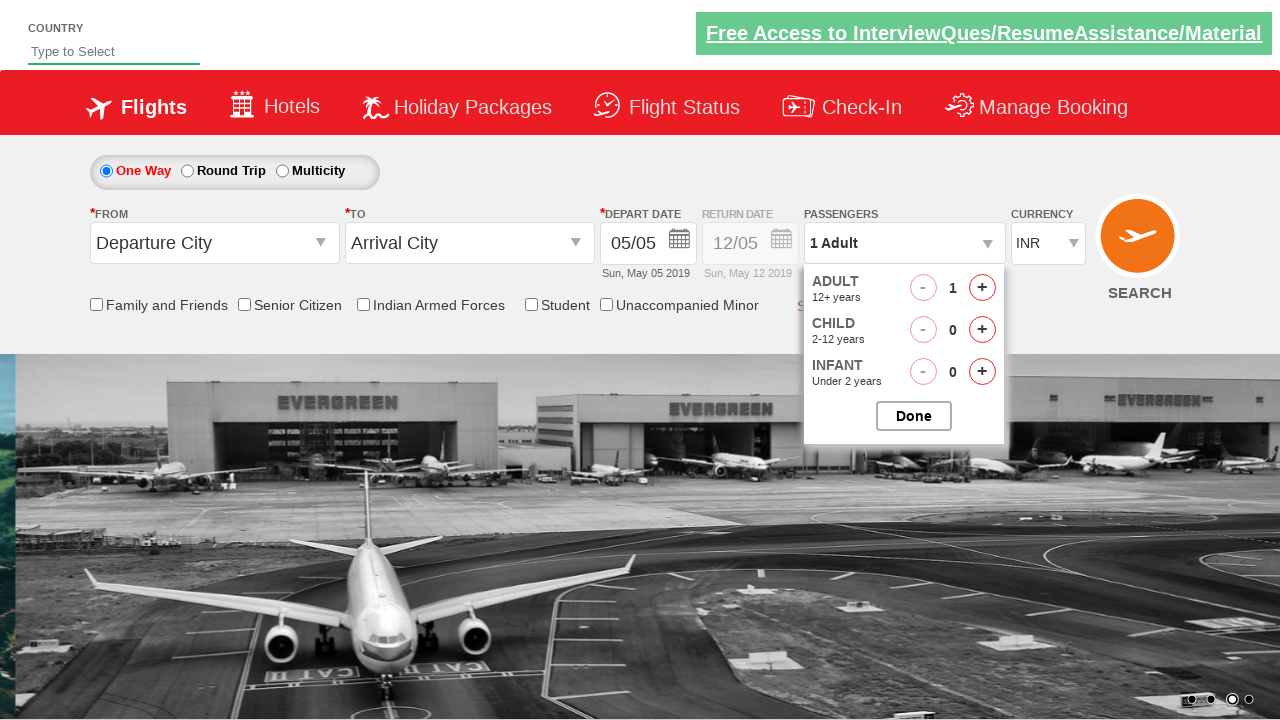

Clicked increment adult button (iteration 1 of 4) at (982, 288) on #hrefIncAdt
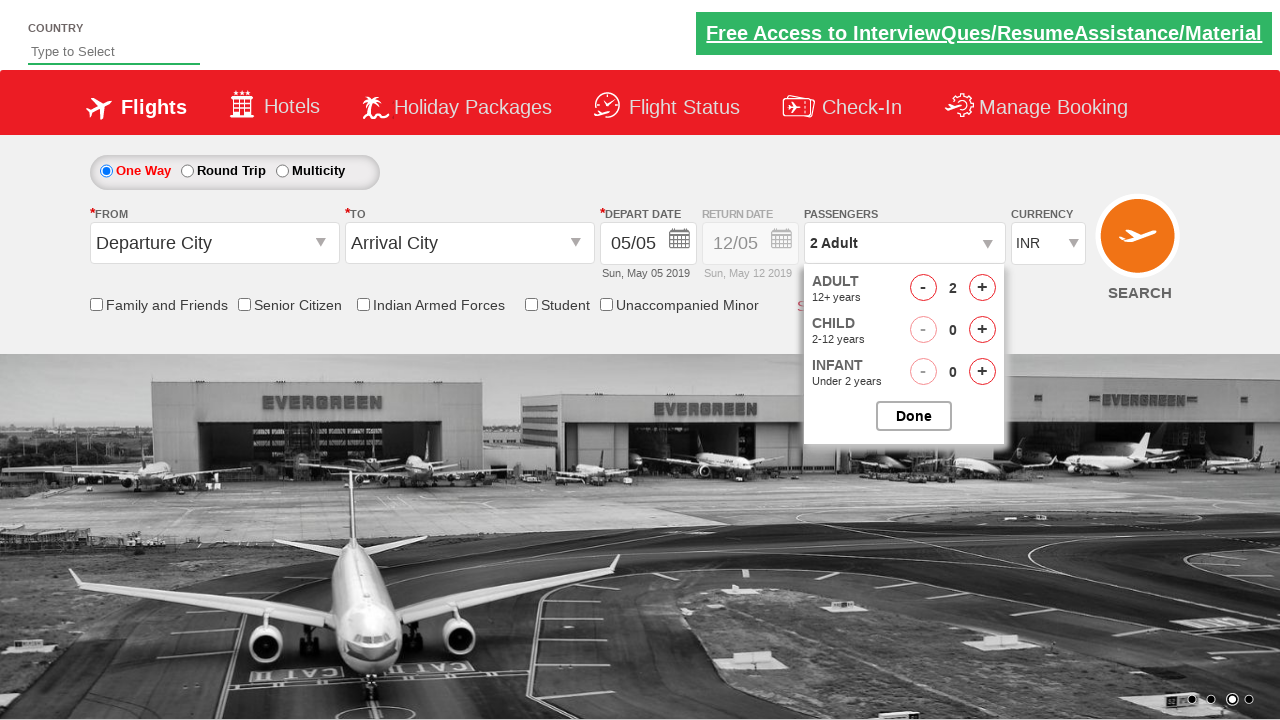

Clicked increment adult button (iteration 2 of 4) at (982, 288) on #hrefIncAdt
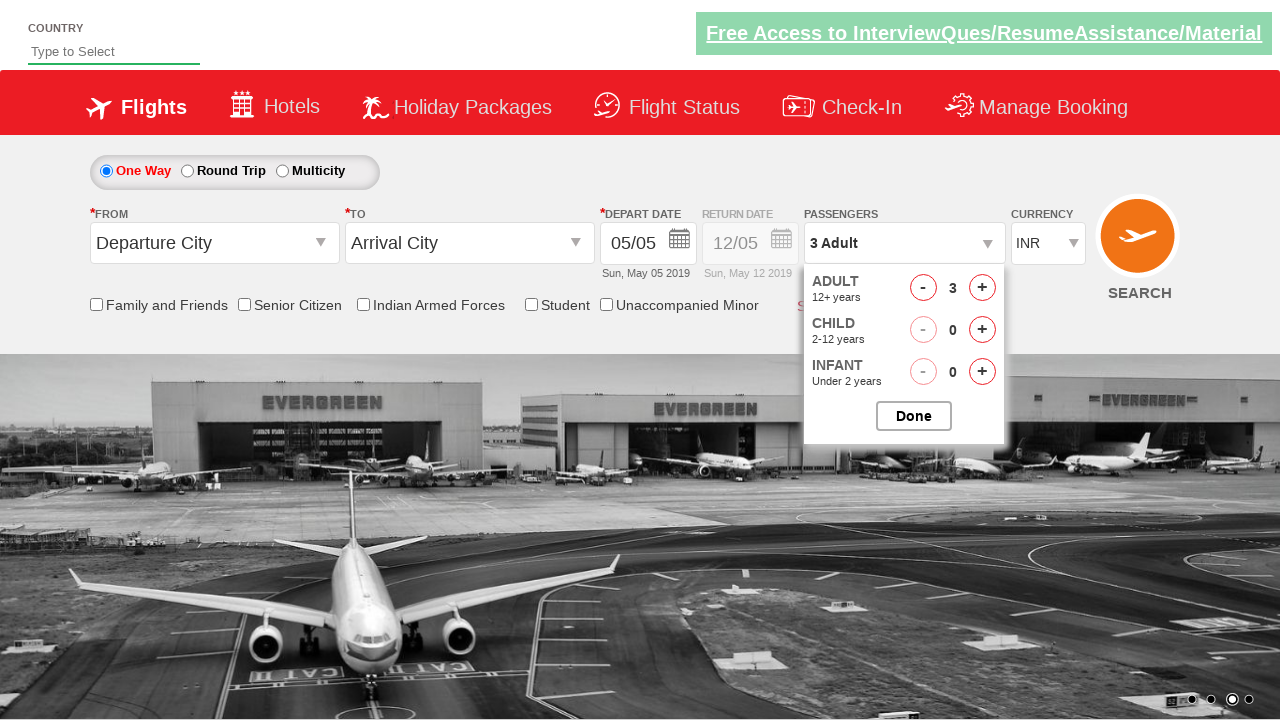

Clicked increment adult button (iteration 3 of 4) at (982, 288) on #hrefIncAdt
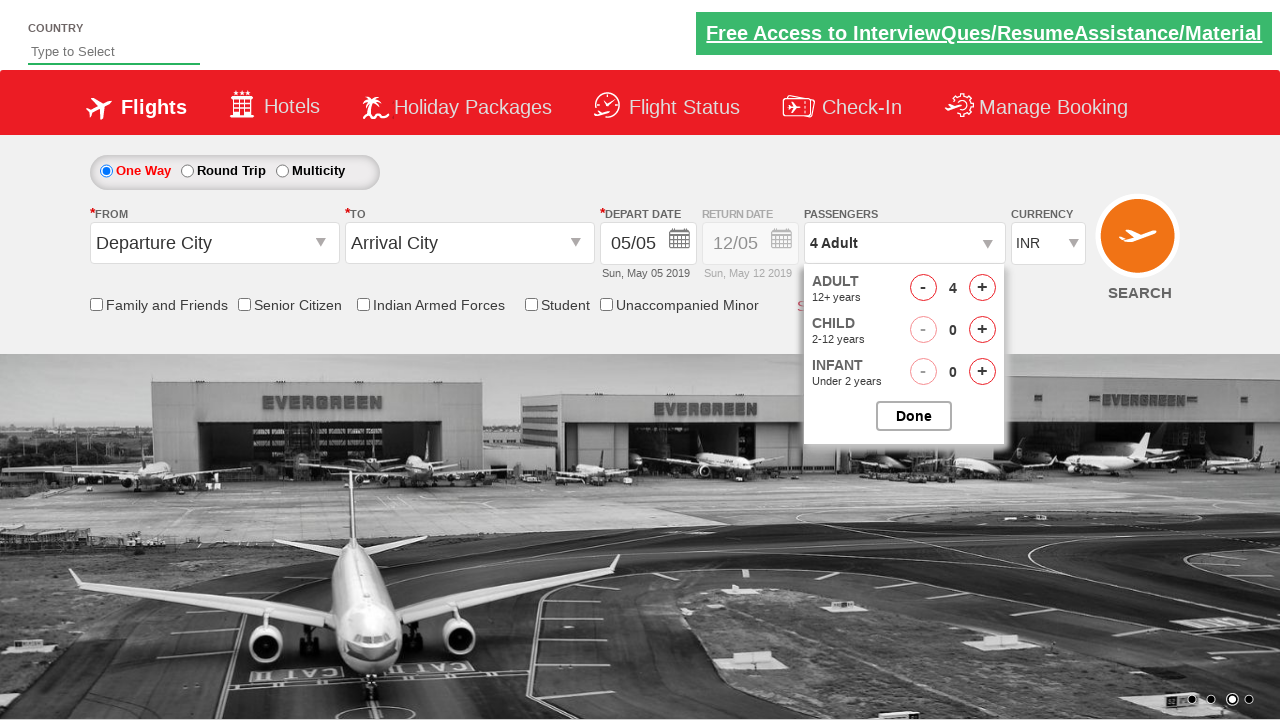

Clicked increment adult button (iteration 4 of 4) at (982, 288) on #hrefIncAdt
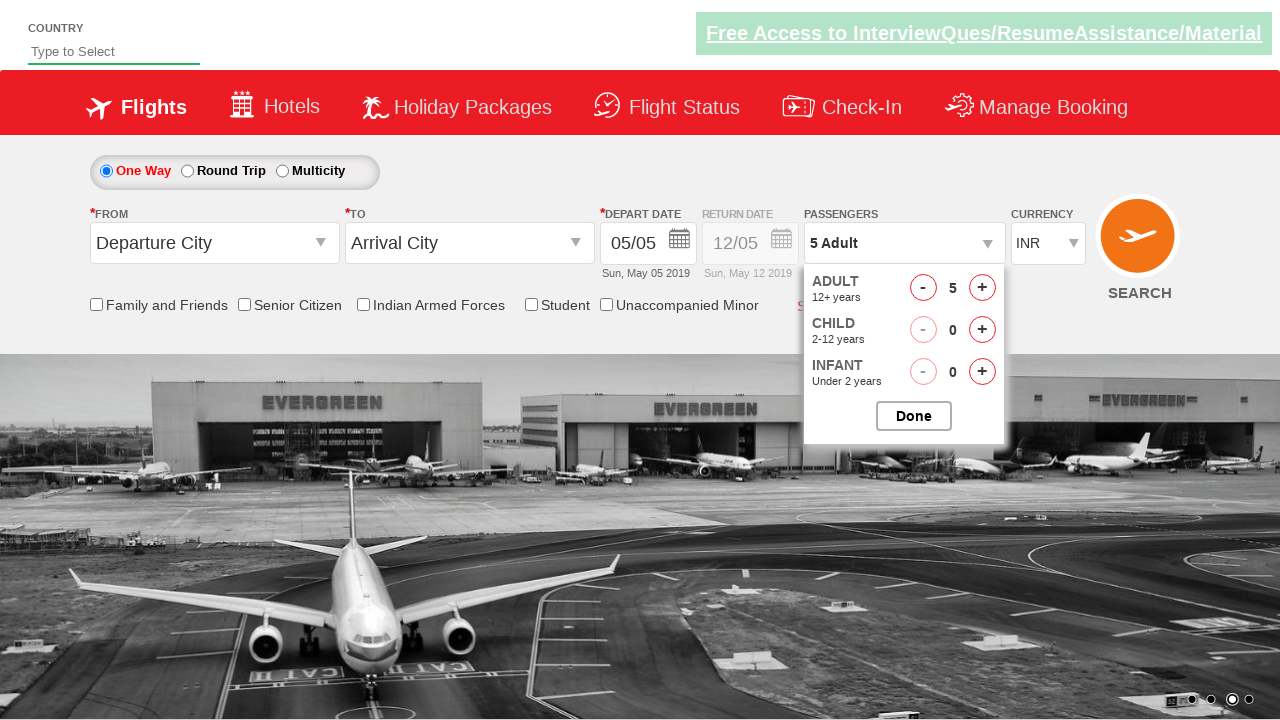

Closed the passenger options popup at (914, 416) on #btnclosepaxoption
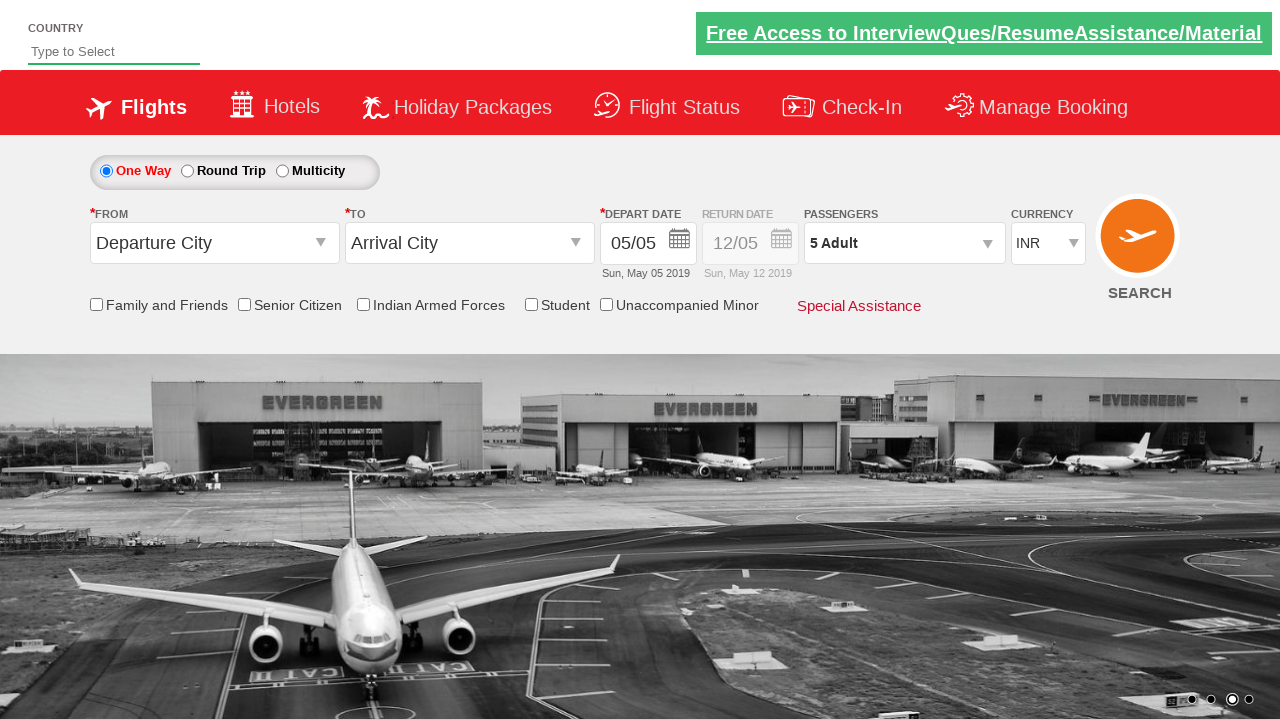

Waited for passenger info element to be present in DOM
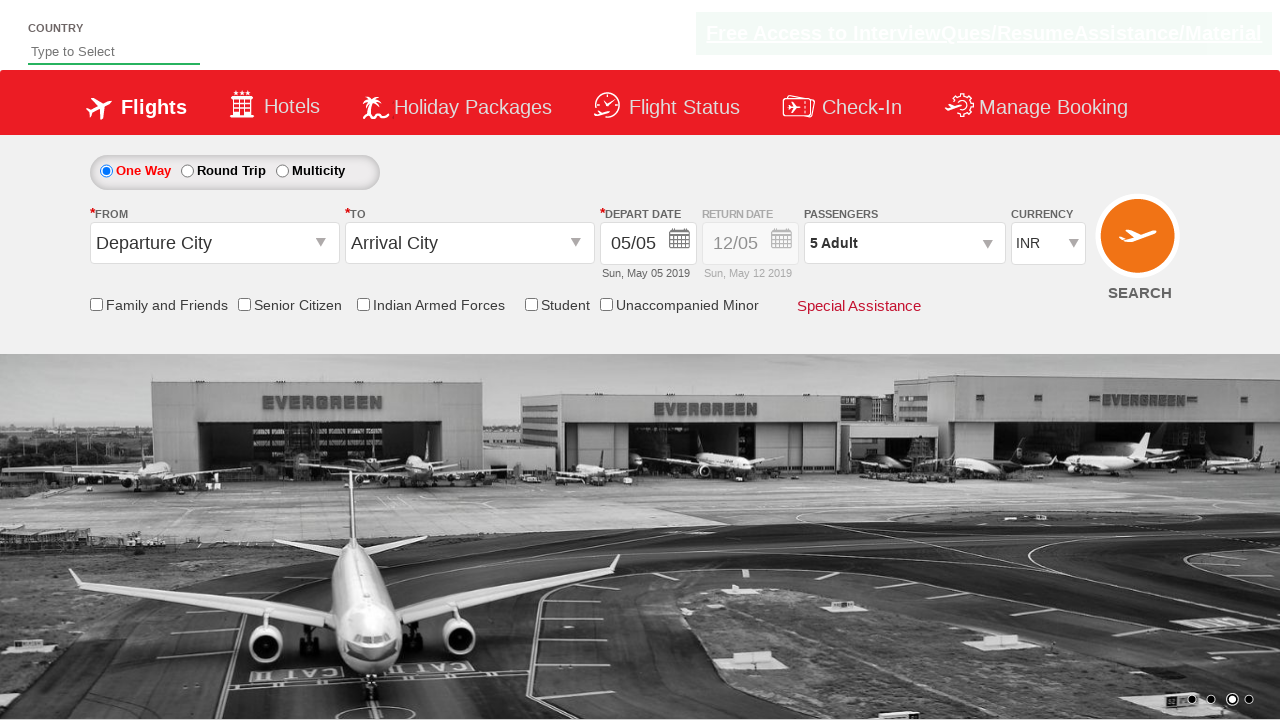

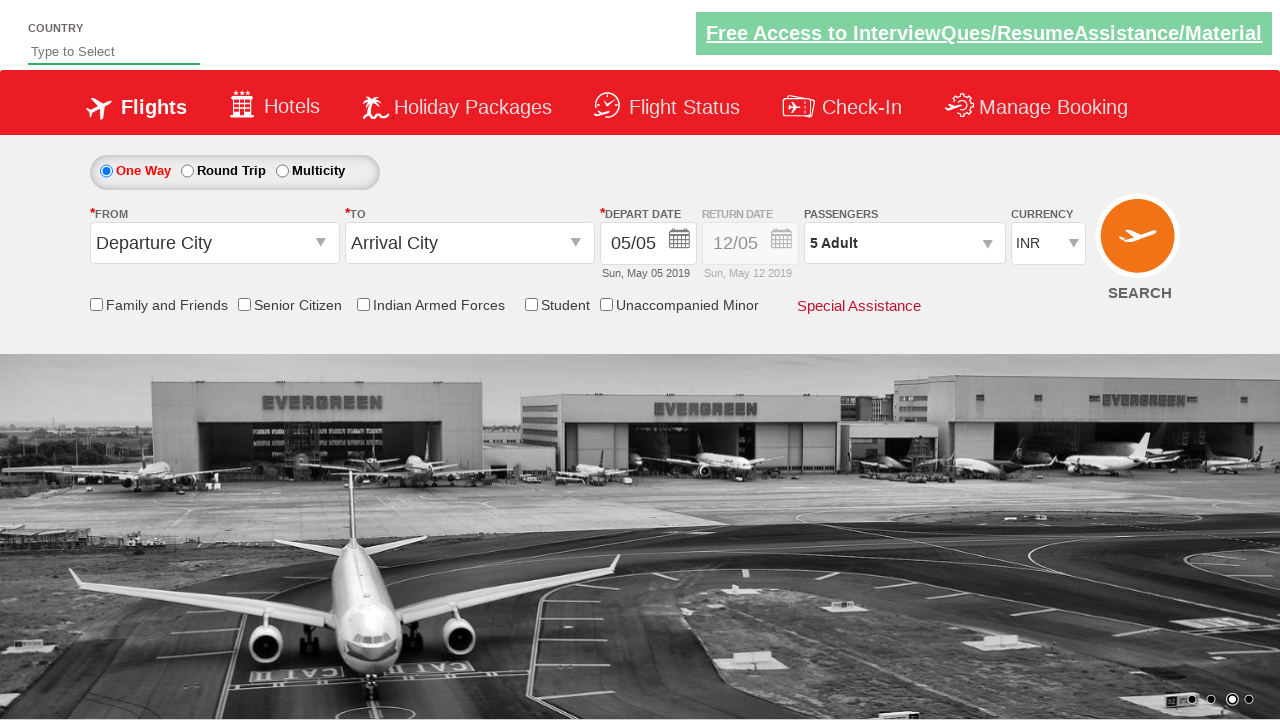